Tests the career section link in the footer by navigating to the main page and clicking the career link

Starting URL: https://101internet.ru/abakan

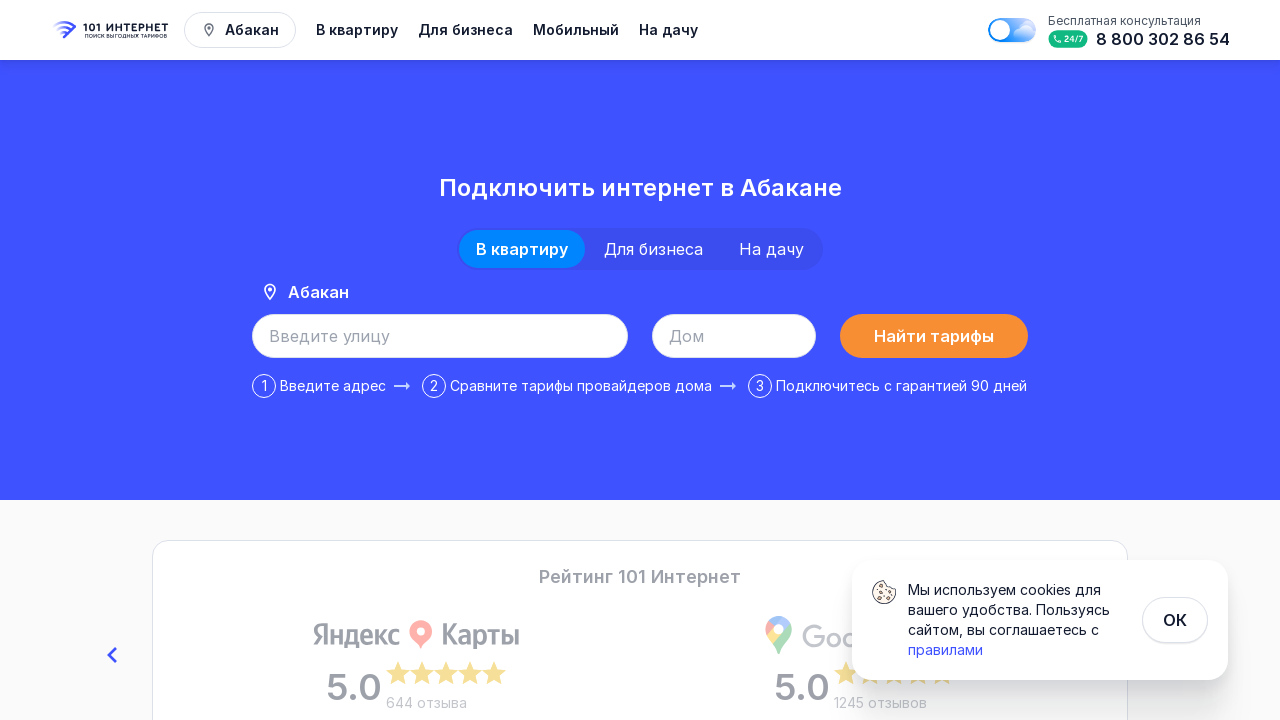

Navigated to https://101internet.ru/abakan
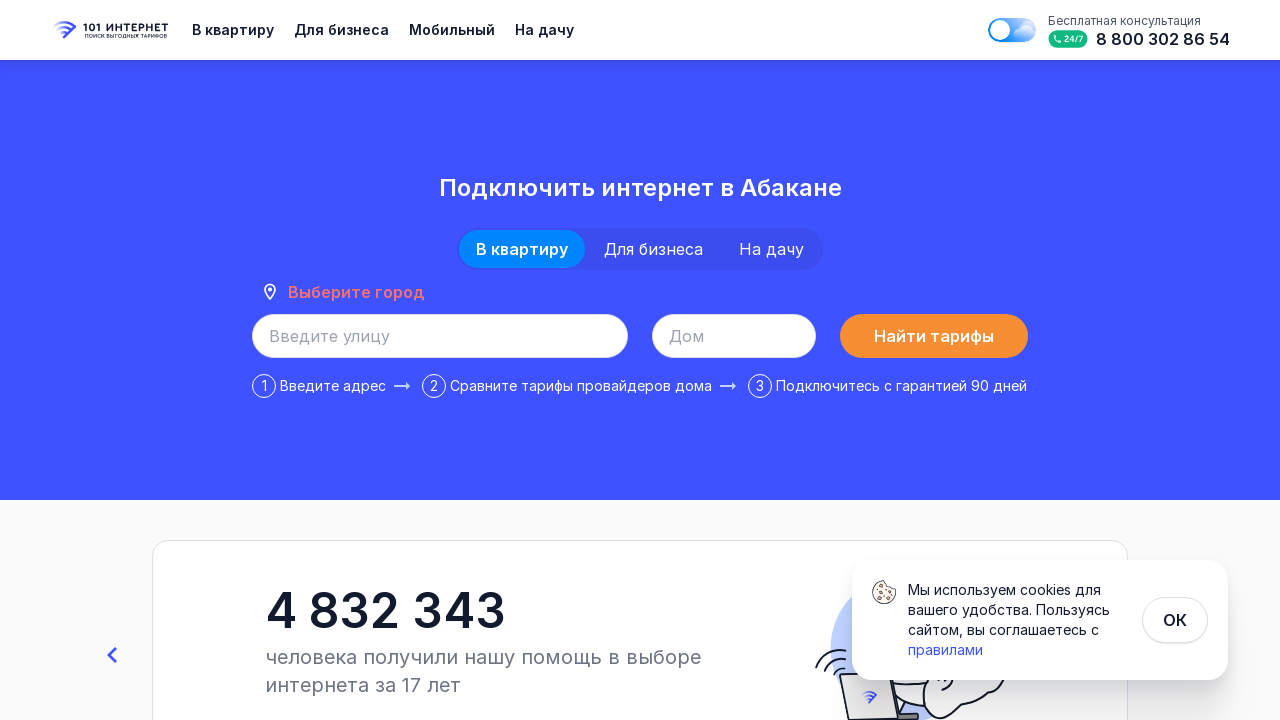

Clicked on the Career link in footer at (798, 557) on internal:role=link[name="Карьера"i]
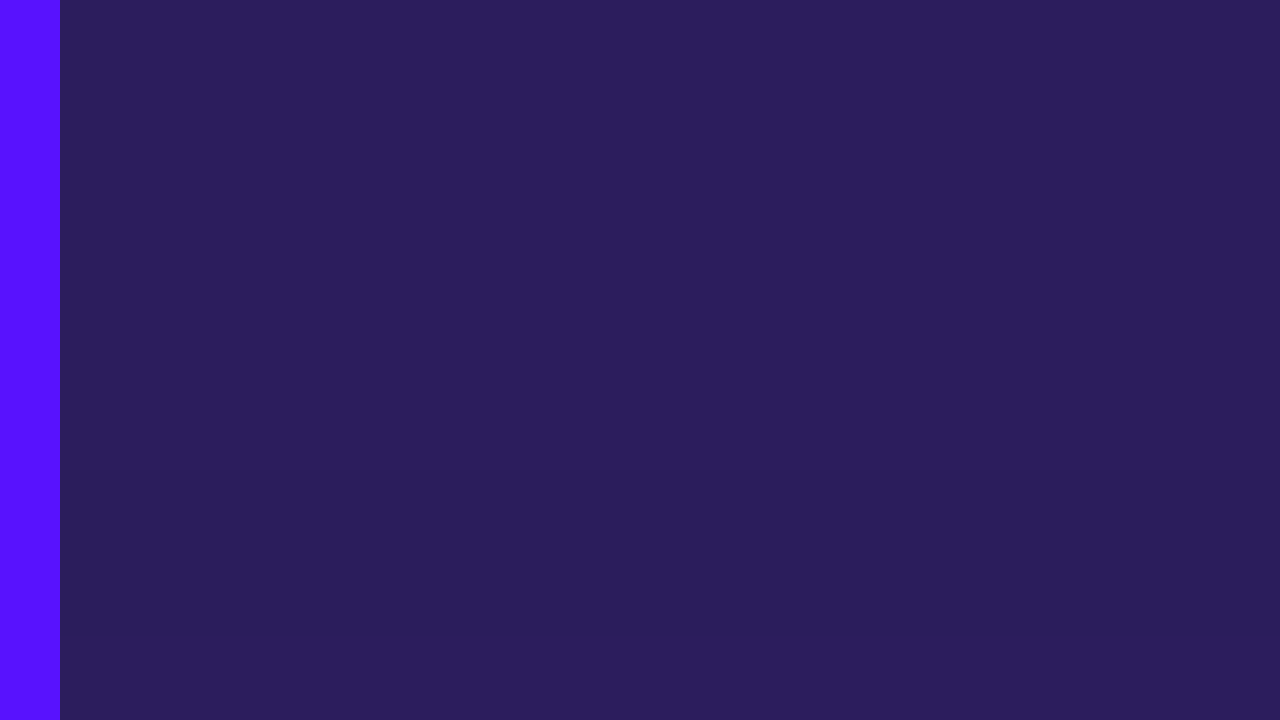

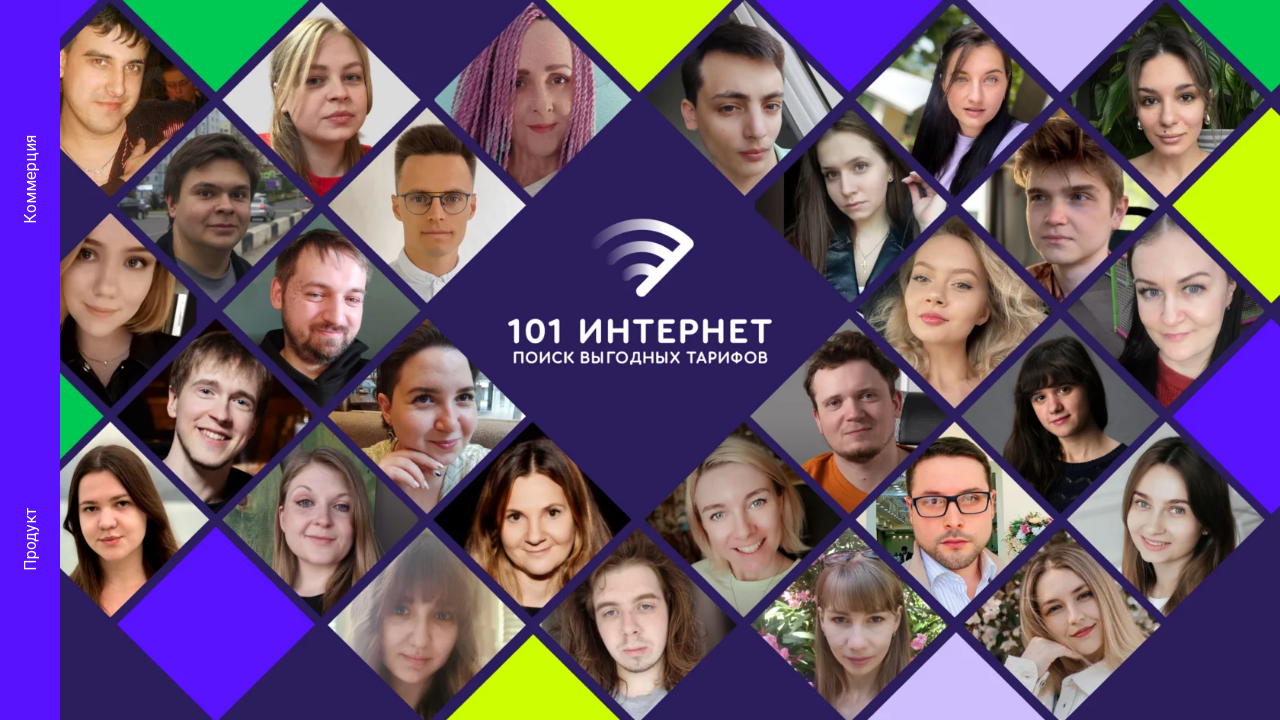